Tests navigation to the Shops page by clicking the Shops link from the homepage

Starting URL: https://sabaai.vercel.app/

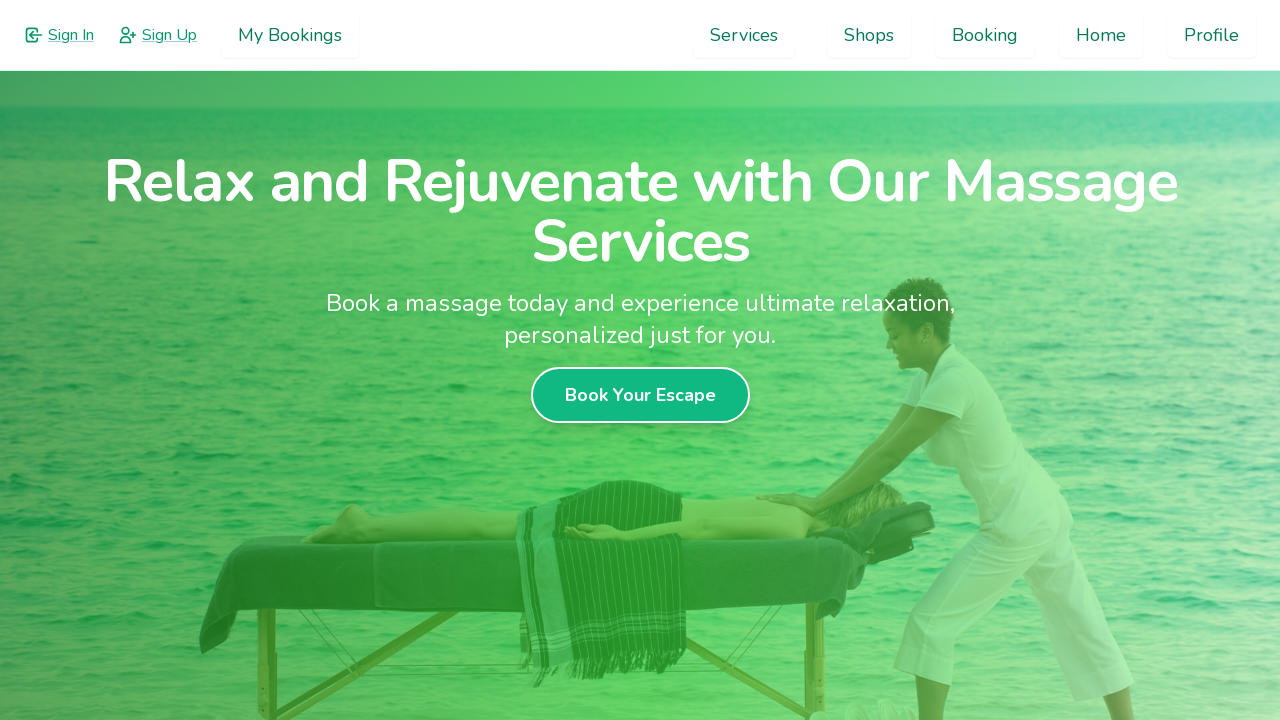

Clicked the Shops link from the homepage at (869, 35) on internal:role=link[name="Shops"i]
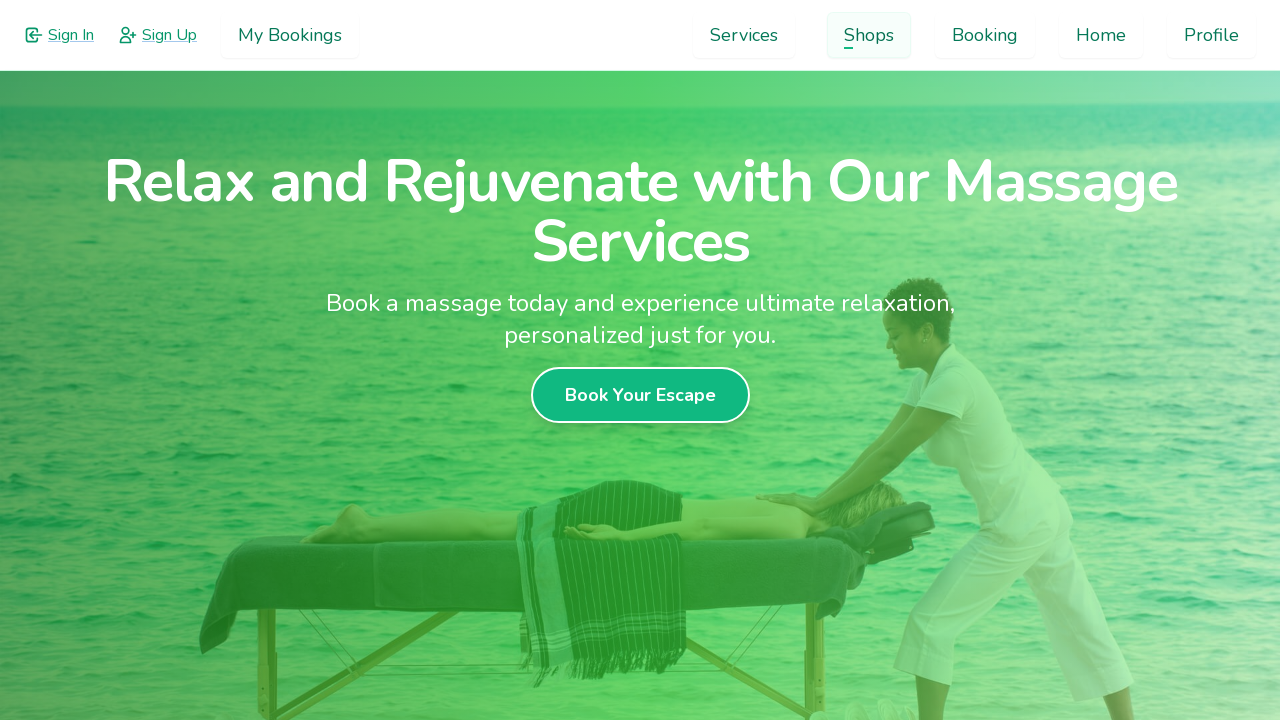

Waited for navigation to complete and page to reach networkidle state
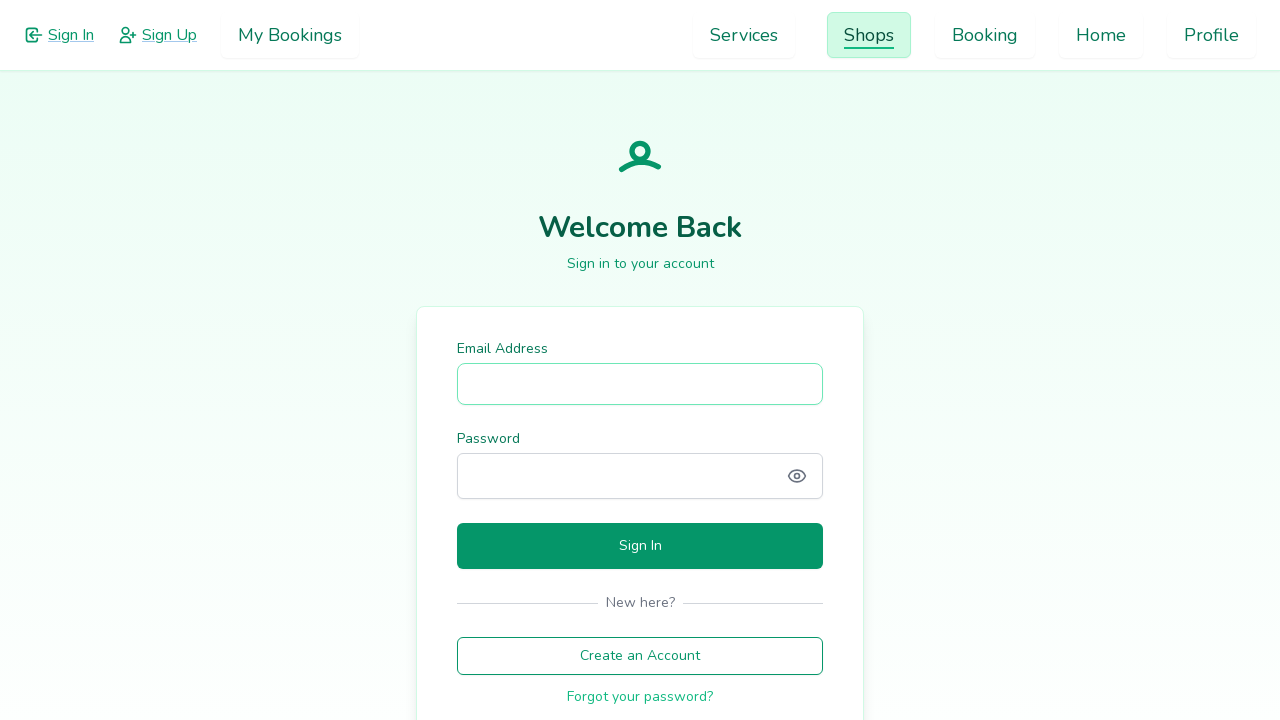

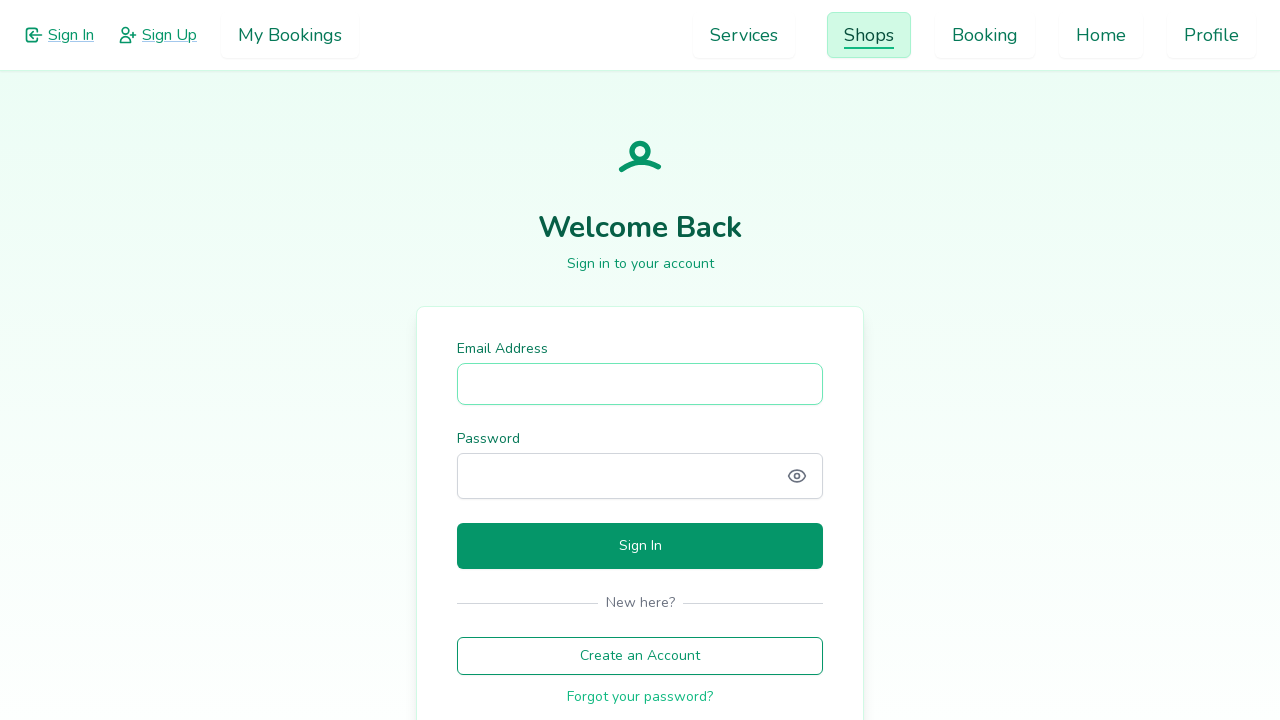